Verifies that the footer contains the text "Контакти" (Contacts)

Starting URL: https://pik.bg/

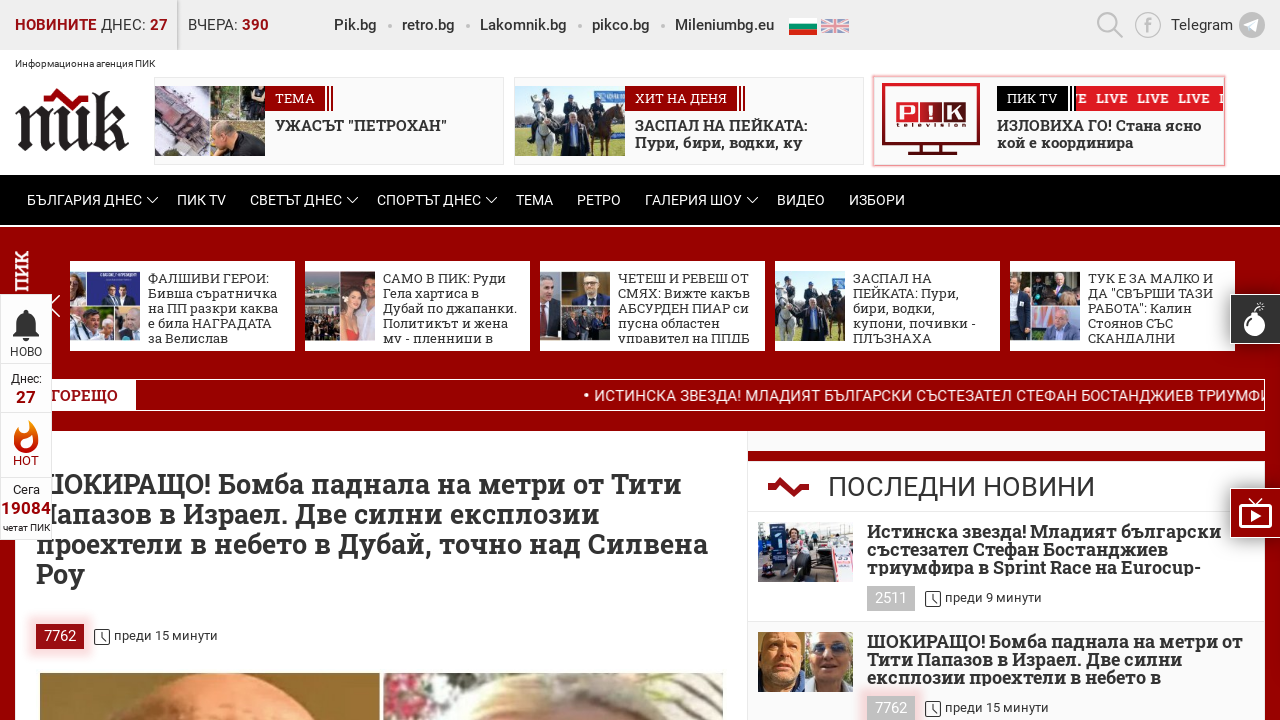

Located footer element
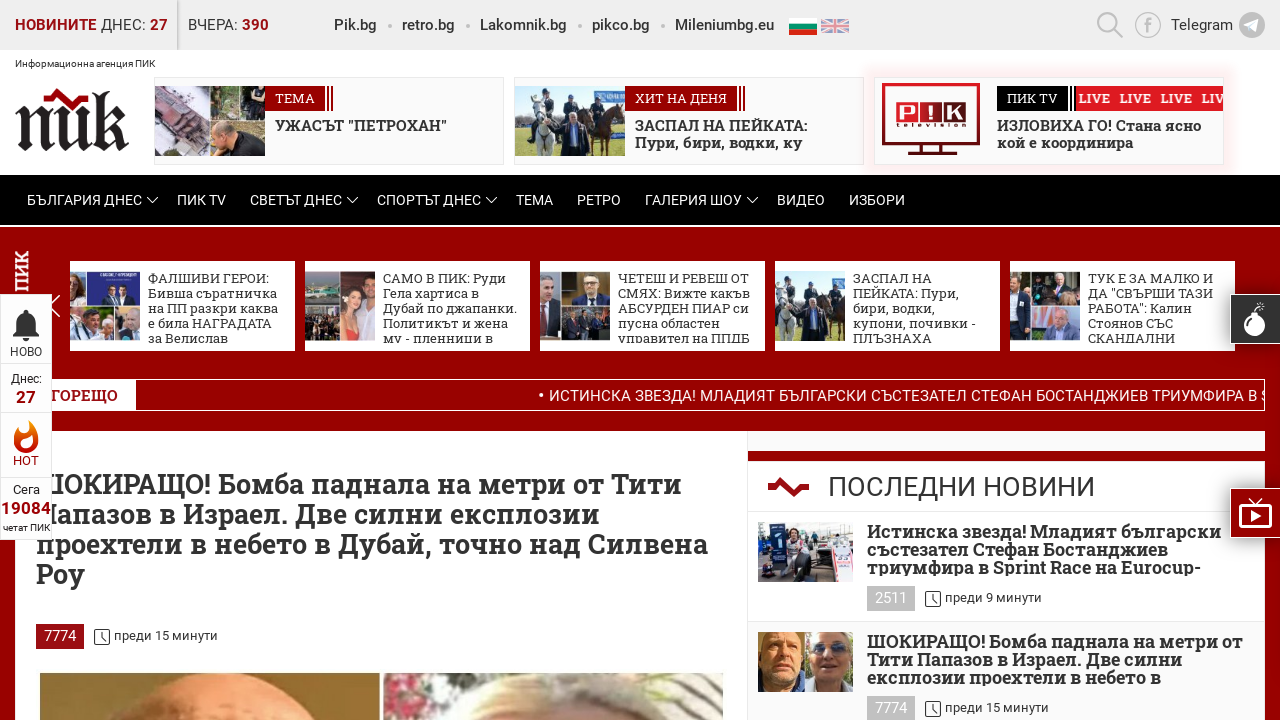

Footer element became visible
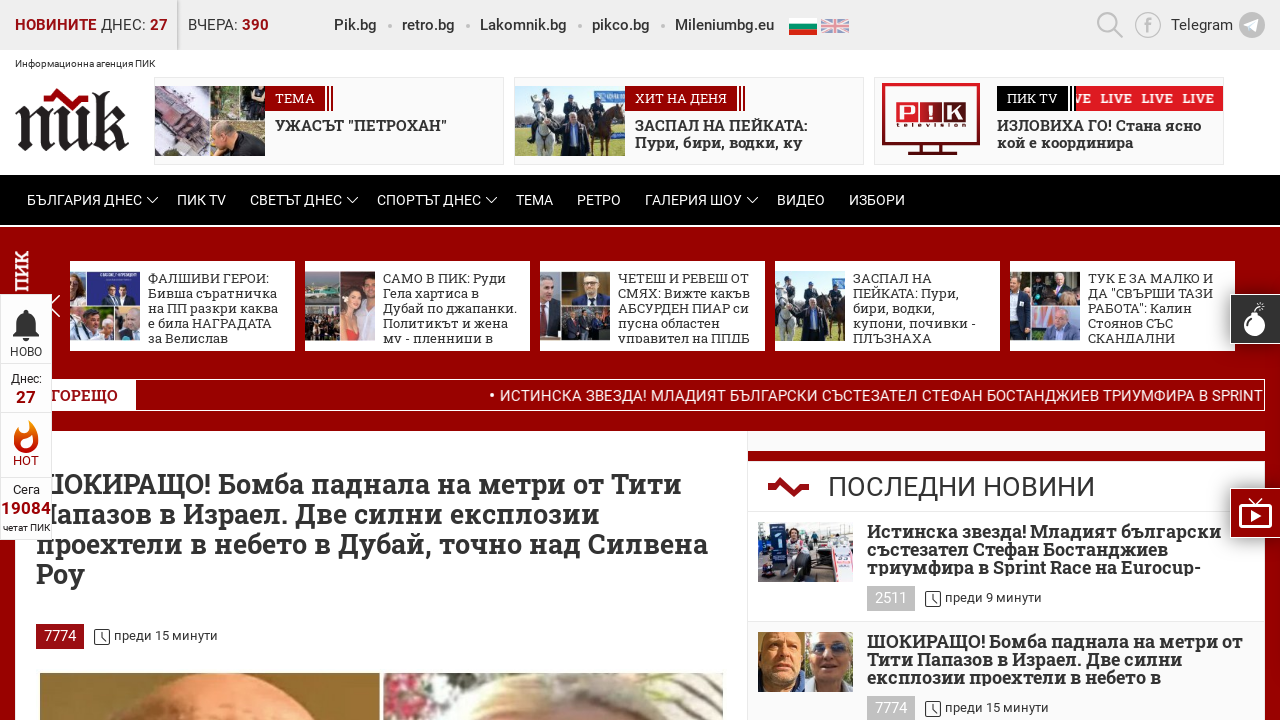

Retrieved footer text content
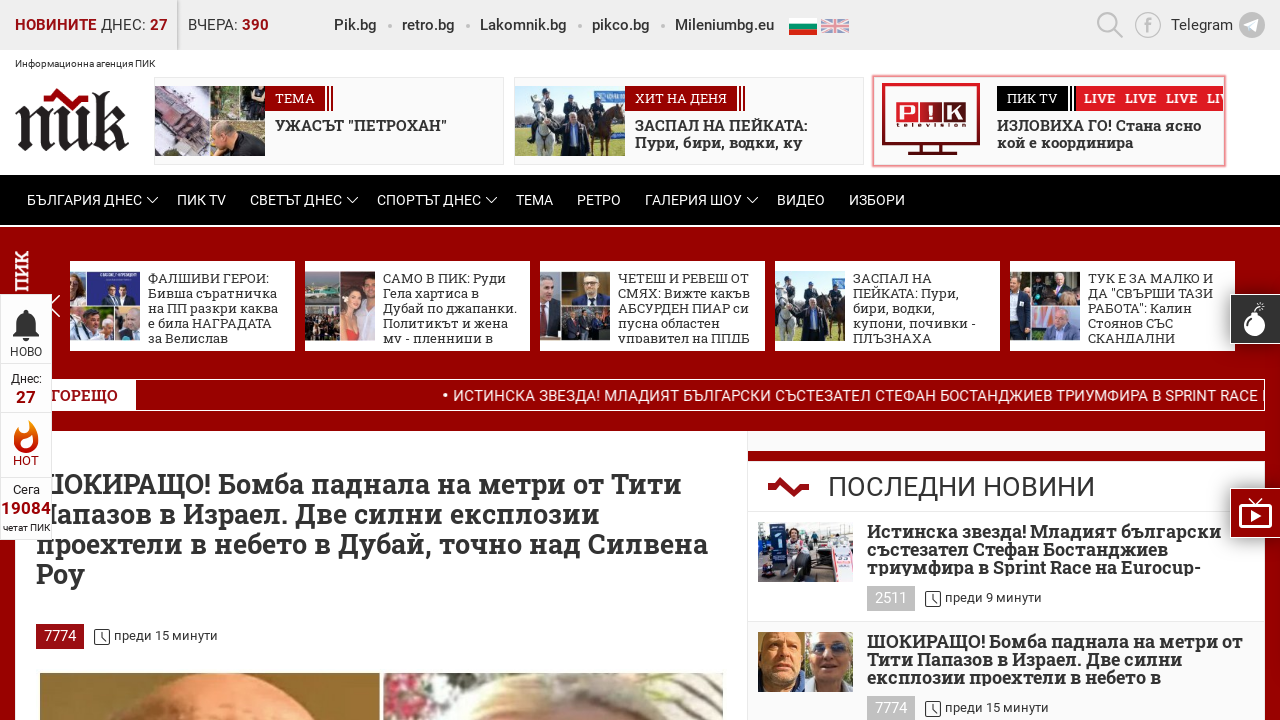

Verified footer contains 'Контакти' text
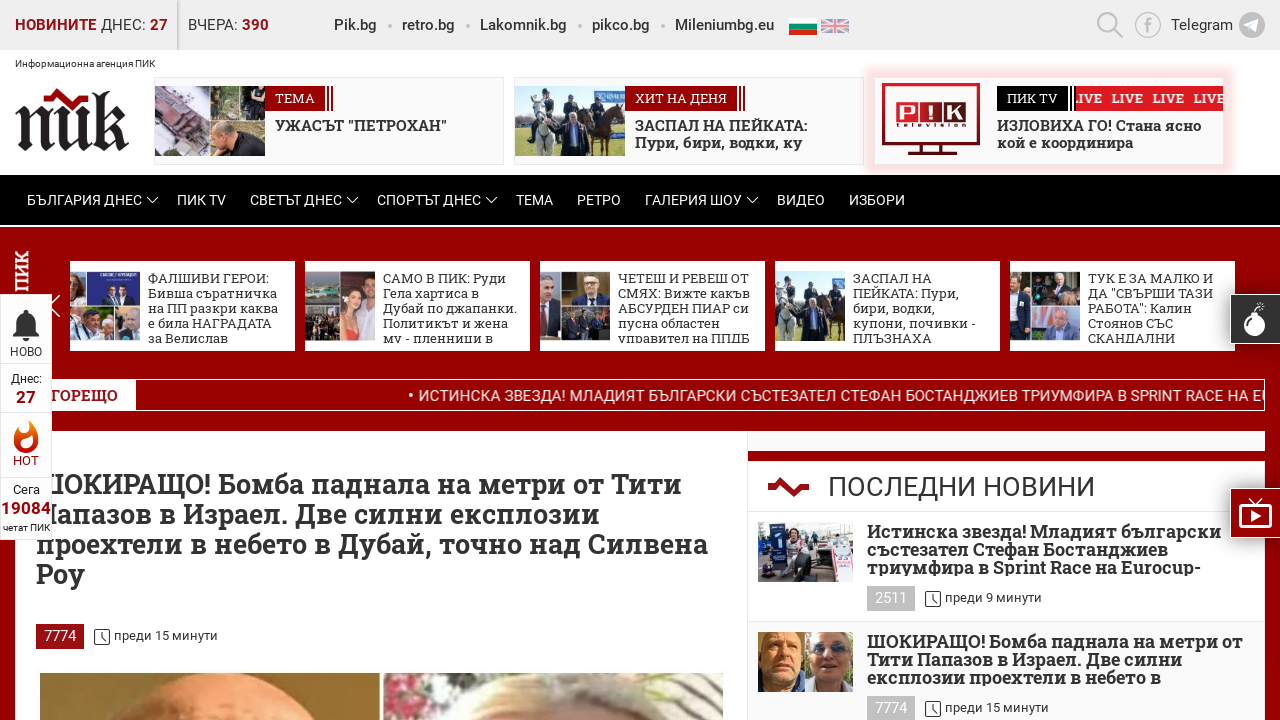

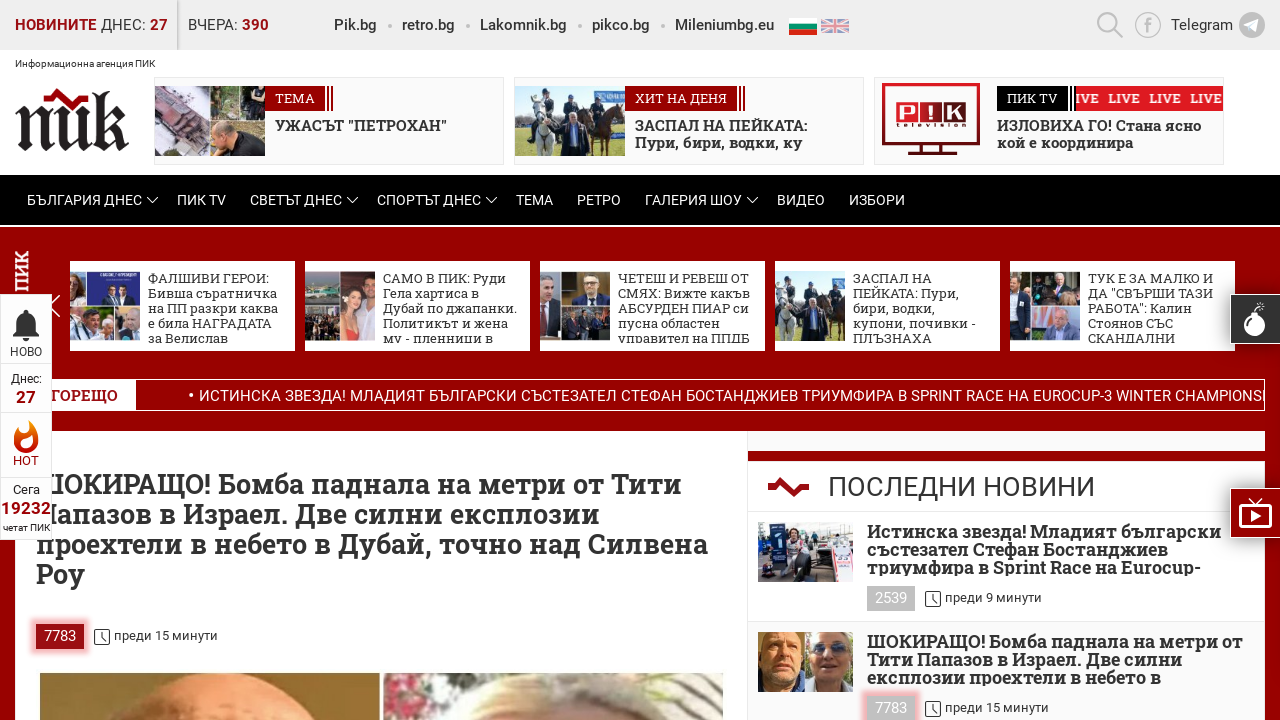